Tests that todo data persists after page reload

Starting URL: https://demo.playwright.dev/todomvc

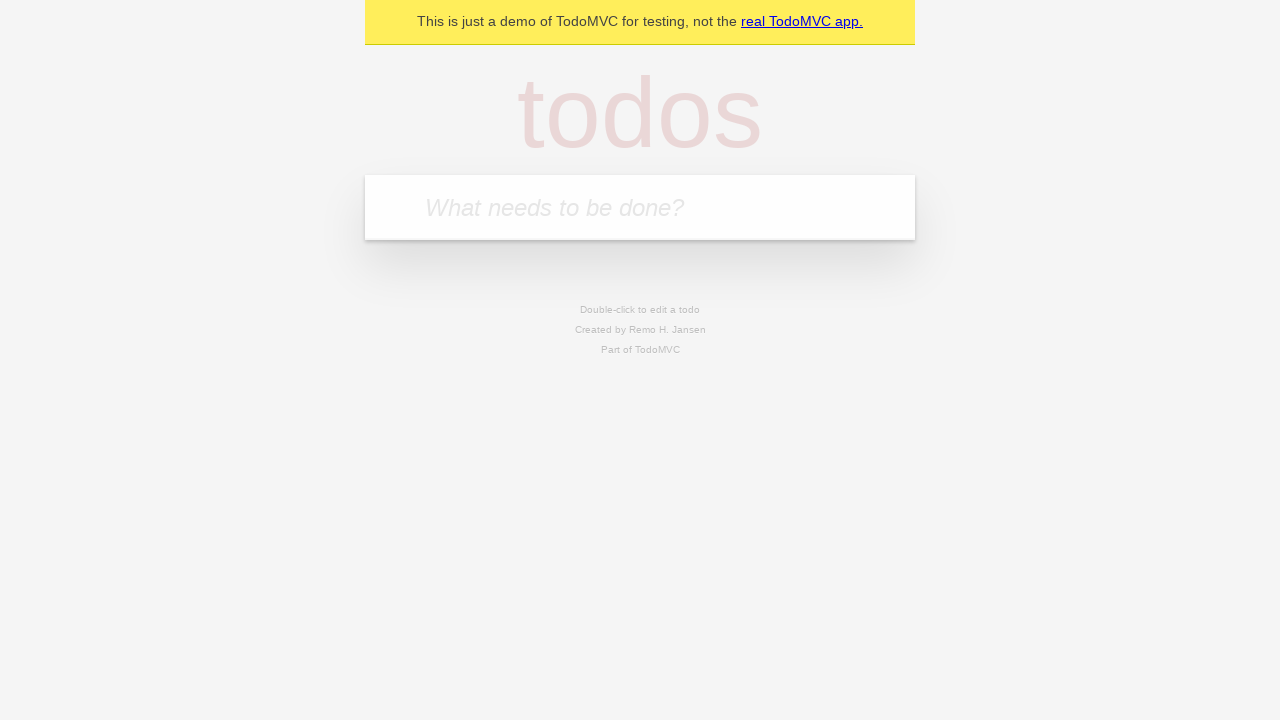

Filled todo input with 'buy some cheese' on internal:attr=[placeholder="What needs to be done?"i]
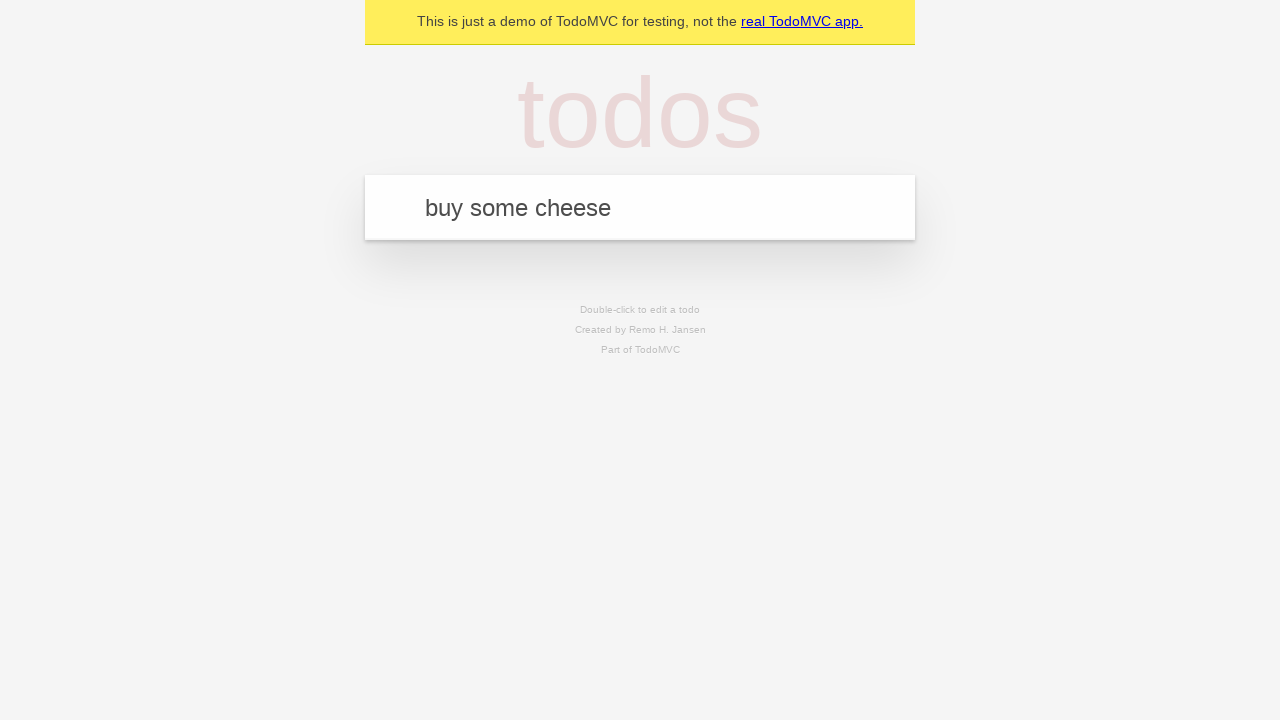

Pressed Enter to create first todo on internal:attr=[placeholder="What needs to be done?"i]
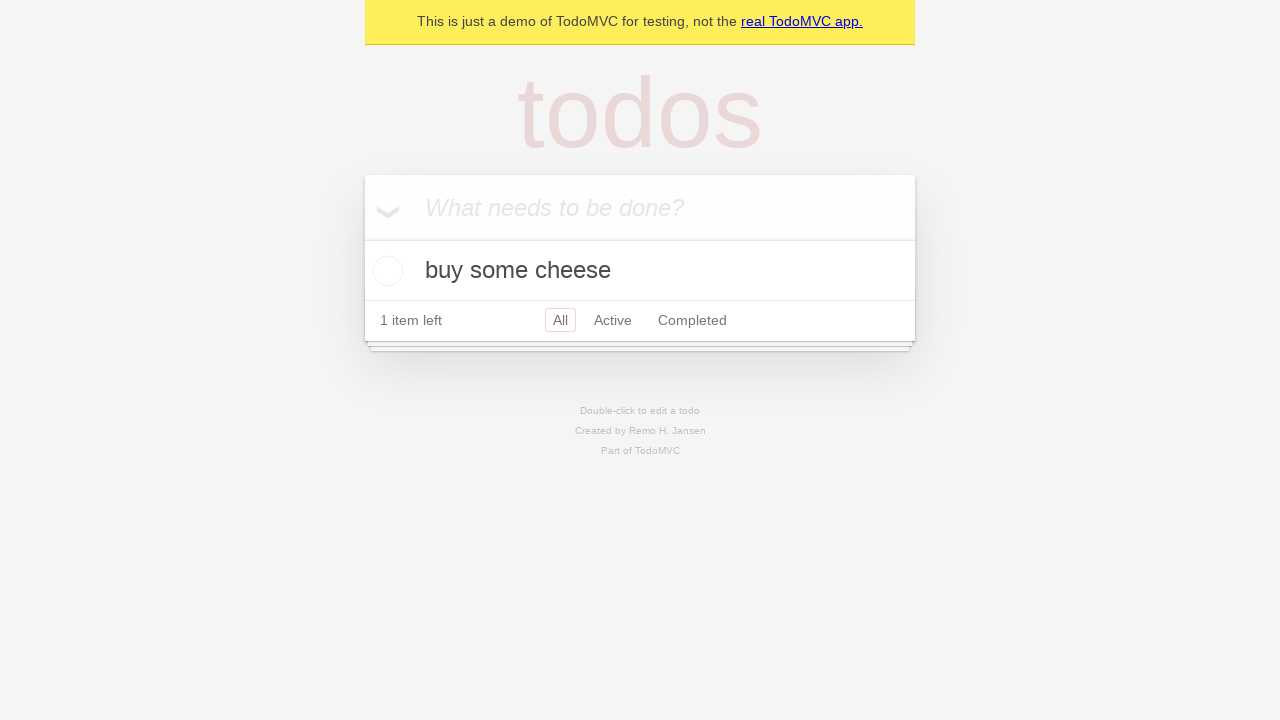

Filled todo input with 'feed the cat' on internal:attr=[placeholder="What needs to be done?"i]
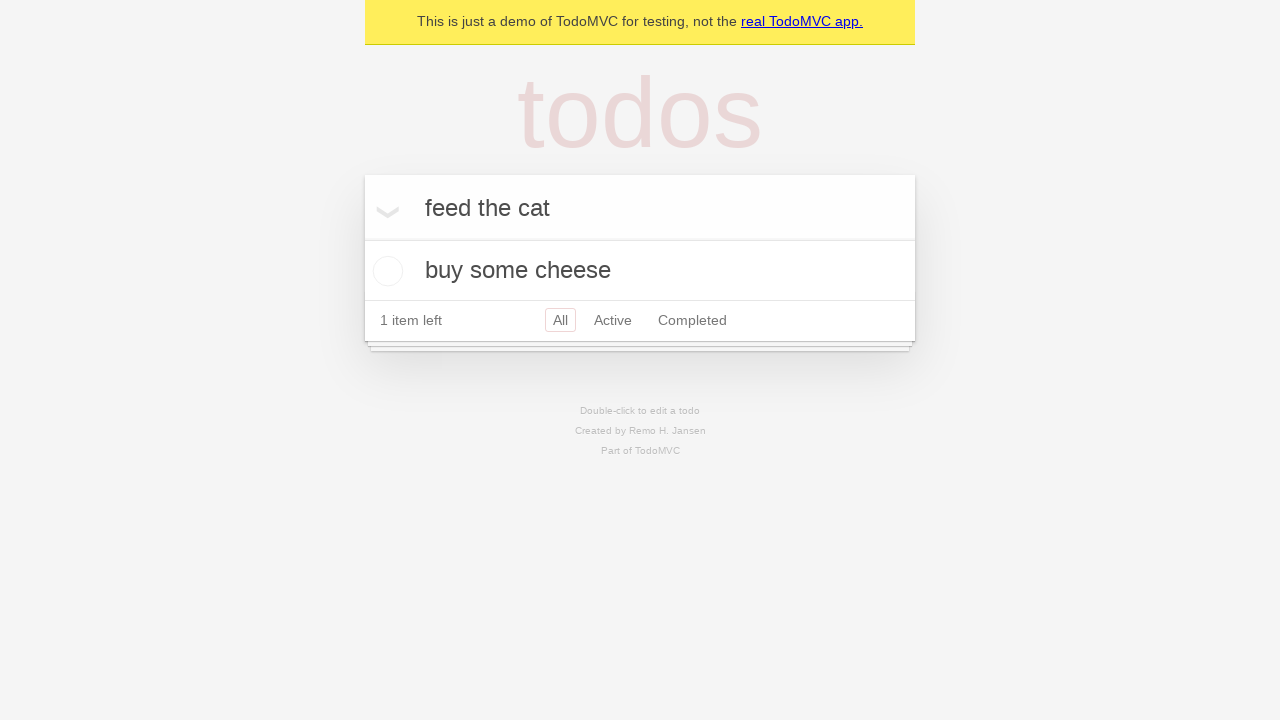

Pressed Enter to create second todo on internal:attr=[placeholder="What needs to be done?"i]
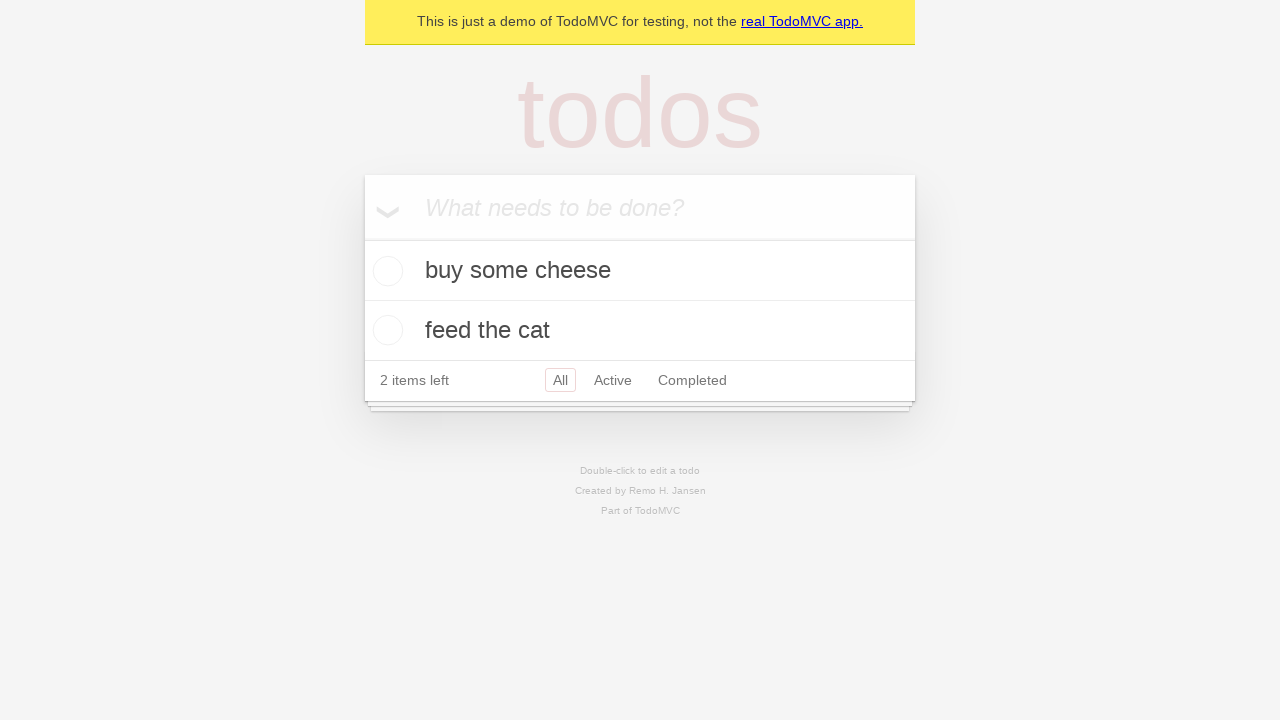

Waited for second todo item to appear
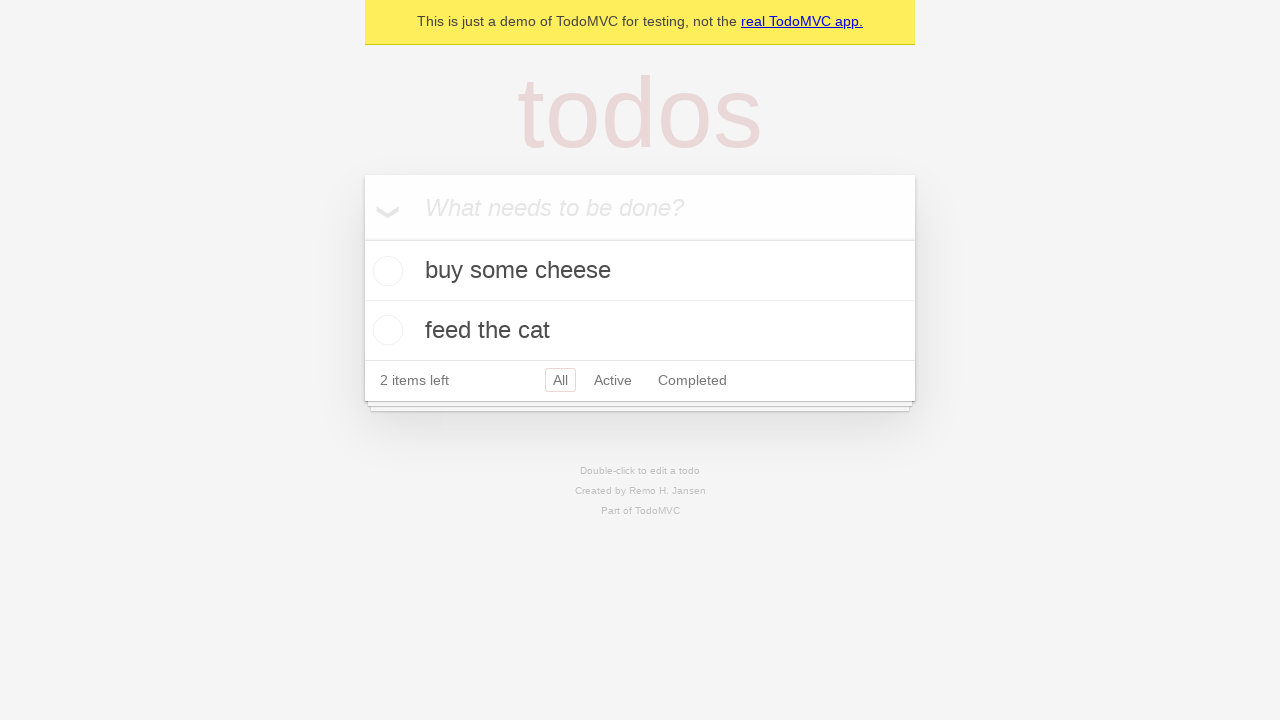

Checked the first todo item at (385, 271) on internal:testid=[data-testid="todo-item"s] >> nth=0 >> internal:role=checkbox
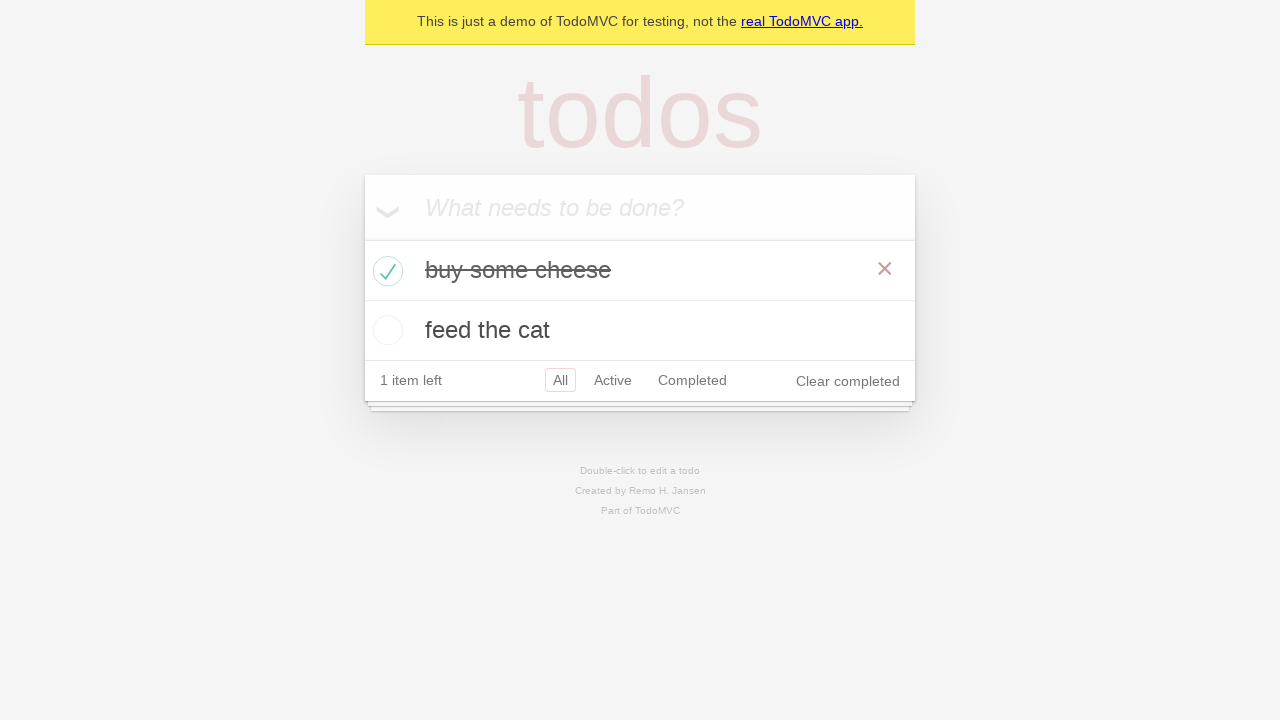

Reloaded the page to test data persistence
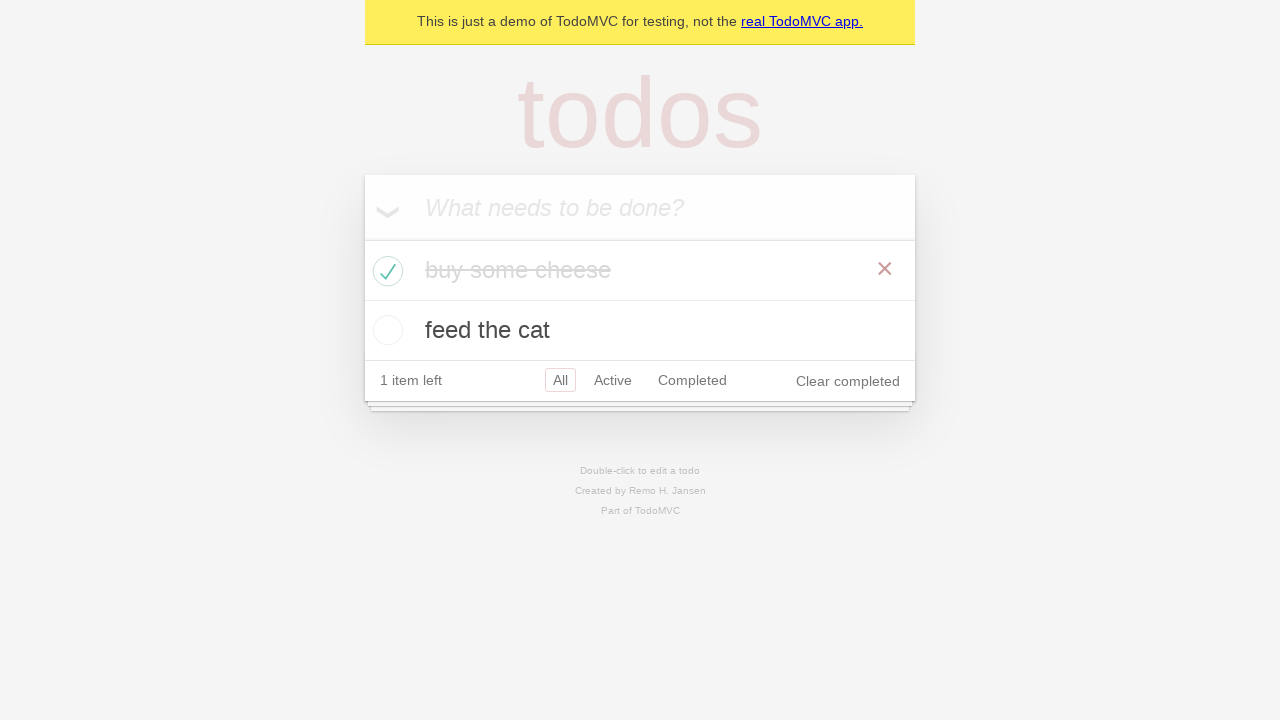

Waited for todos to load after page reload
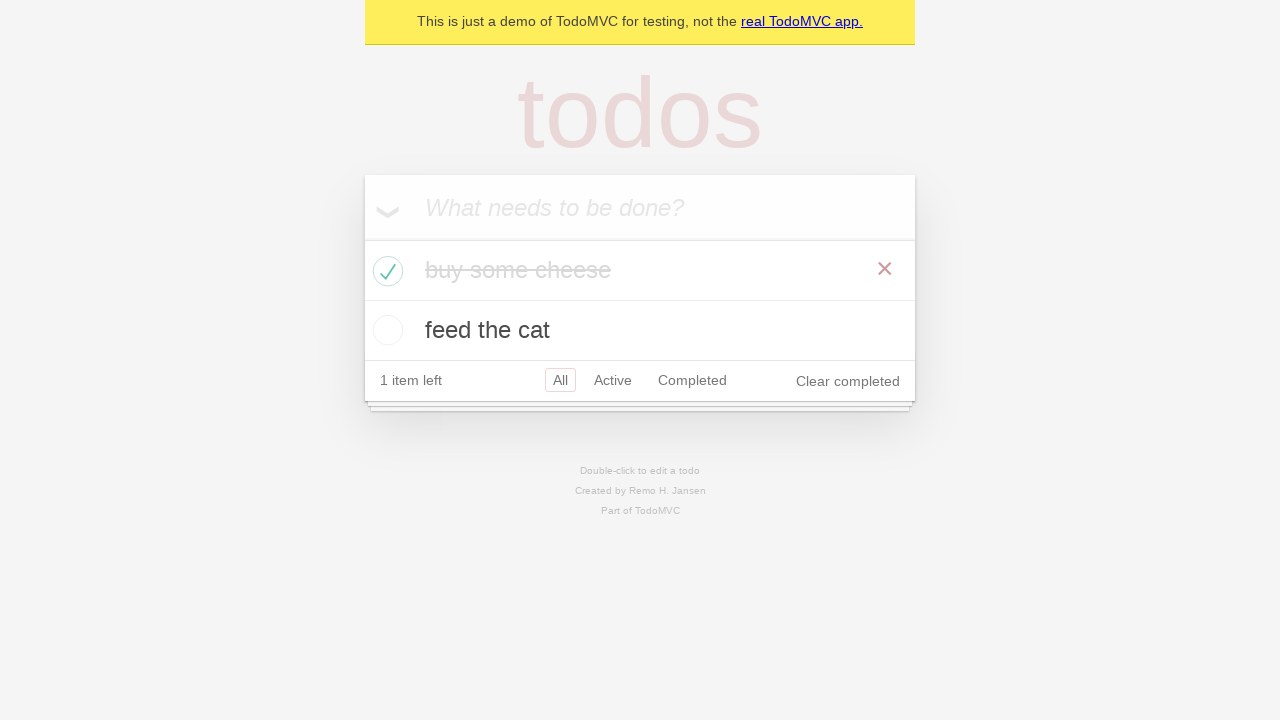

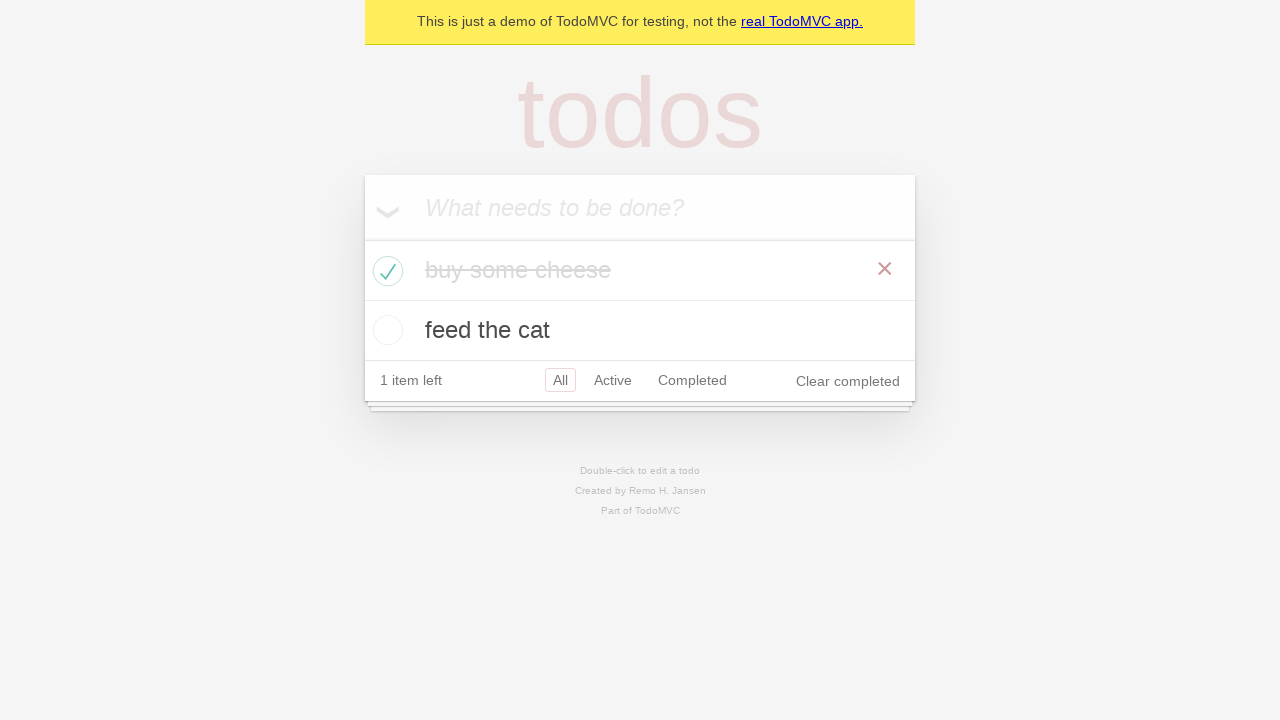